Tests the New Tab button functionality by clicking it and verifying that a new tab opens with "This is a sample page" text

Starting URL: https://demoqa.com/browser-windows

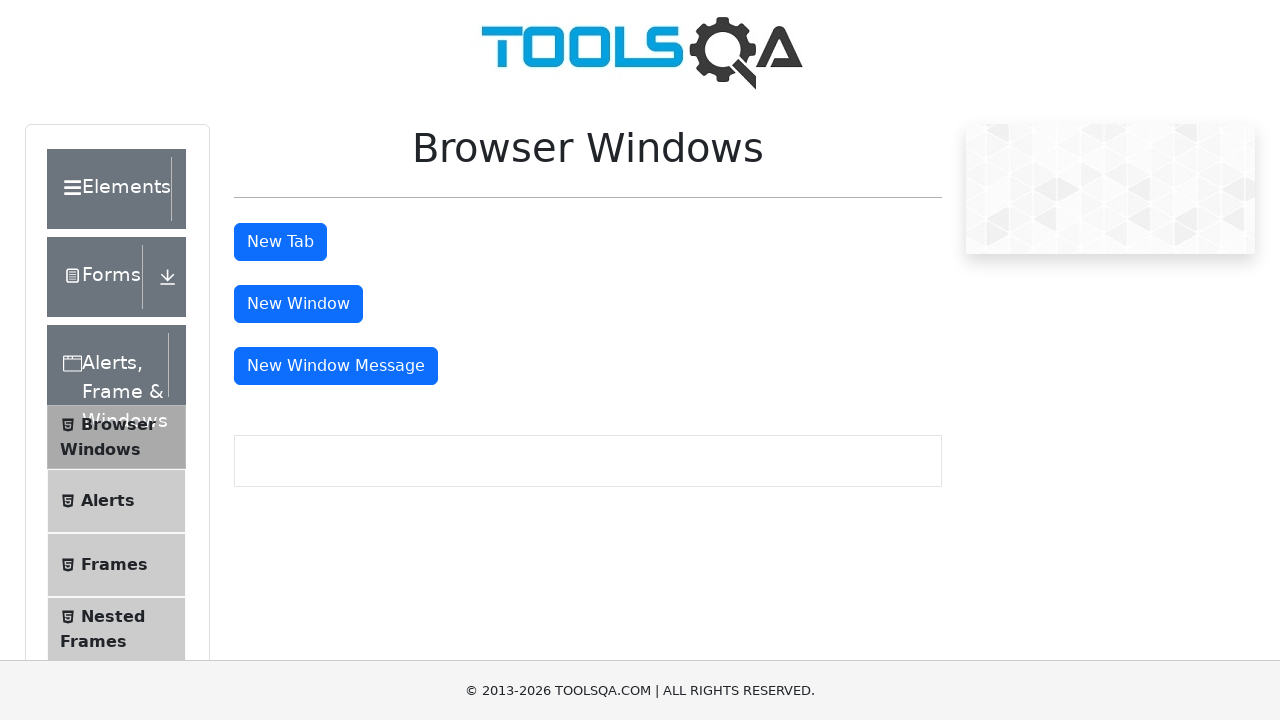

Clicked the New Tab button at (280, 242) on #tabButton
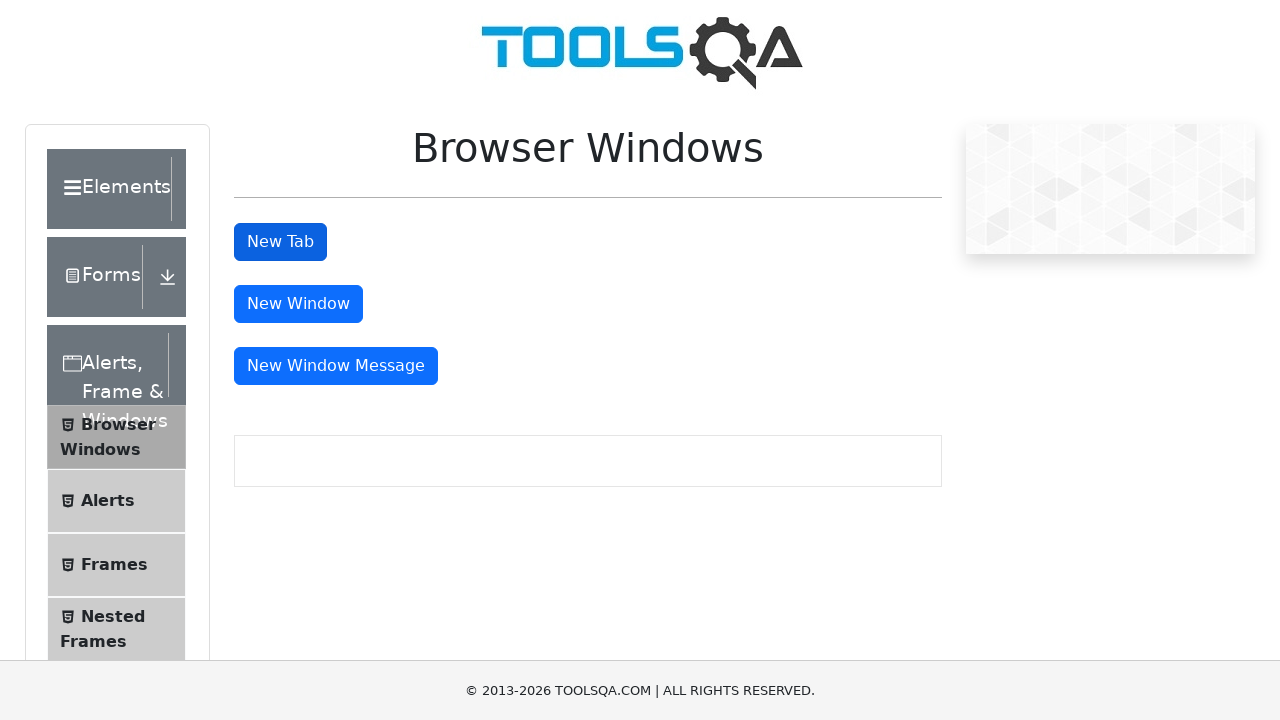

New tab opened and captured
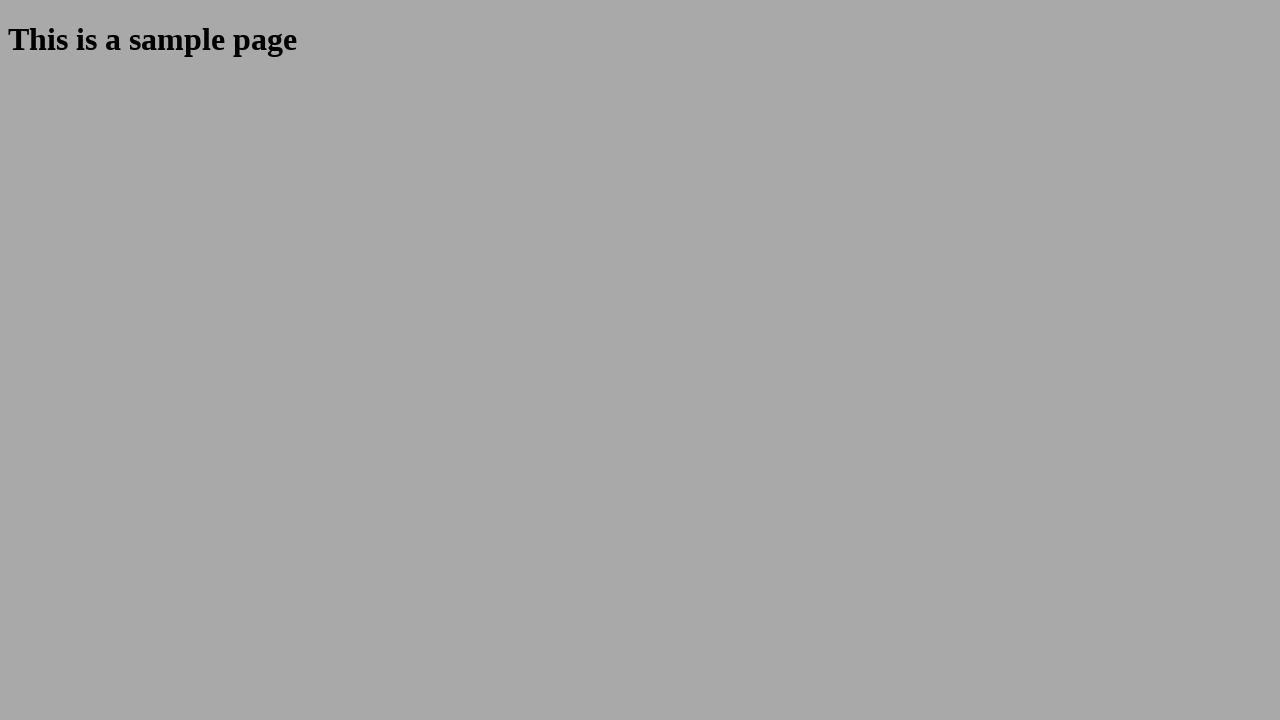

New tab page fully loaded
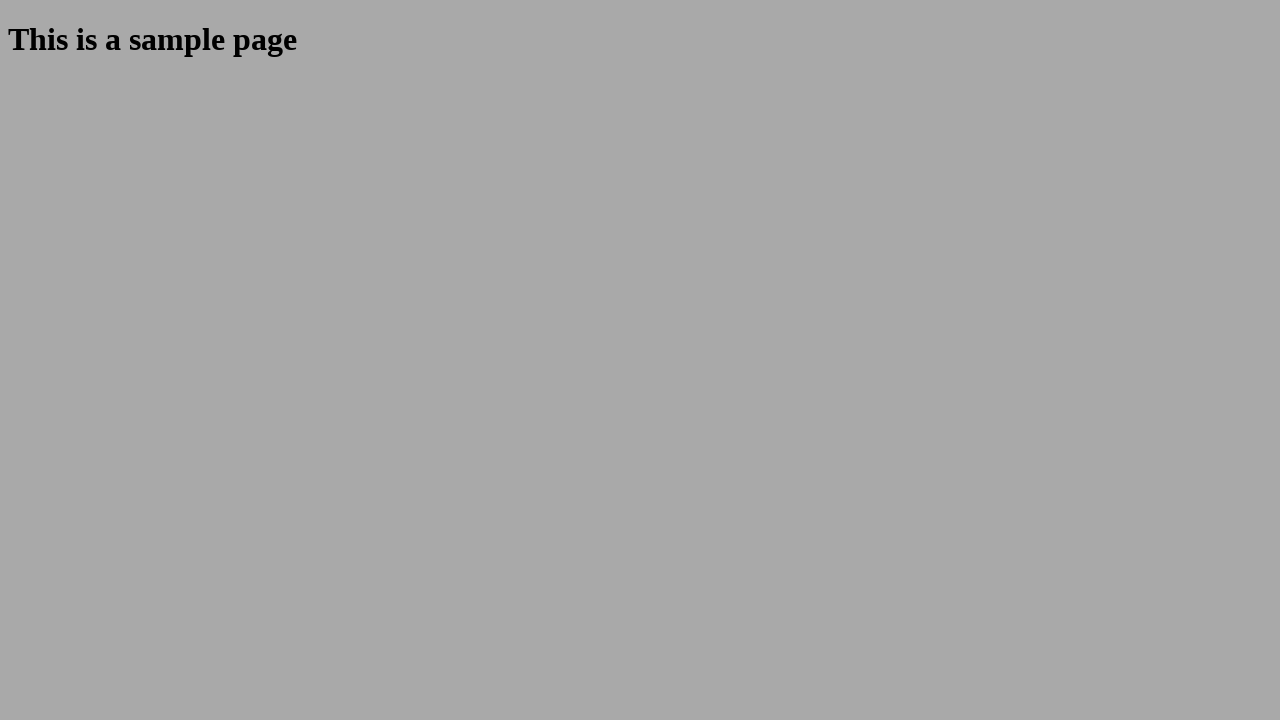

Retrieved sample heading text: 'This is a sample page'
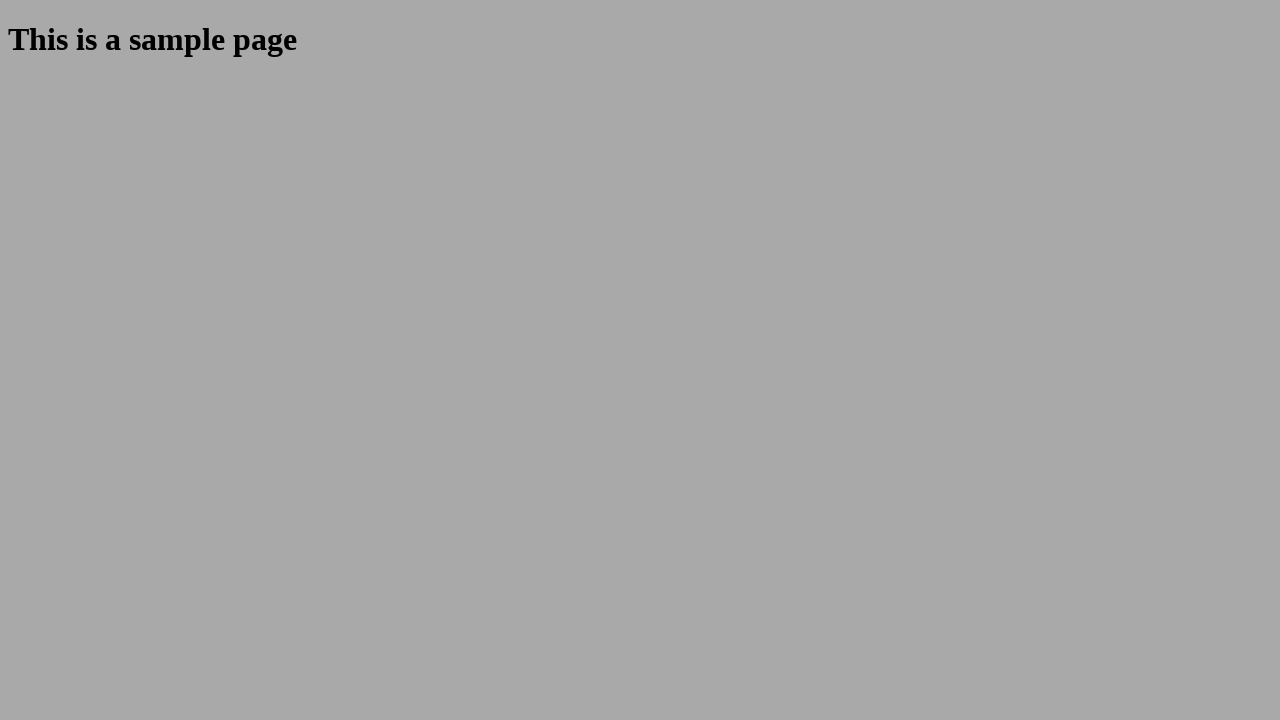

Assertion passed: sample heading text matches expected value
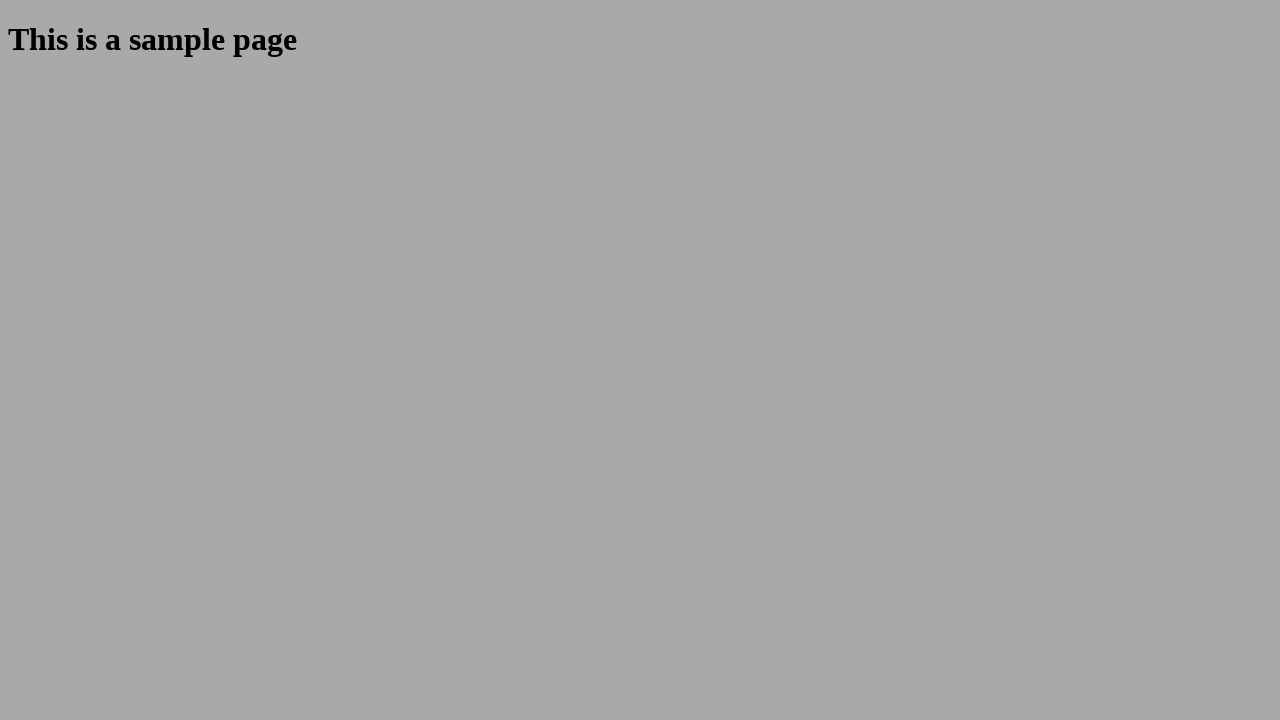

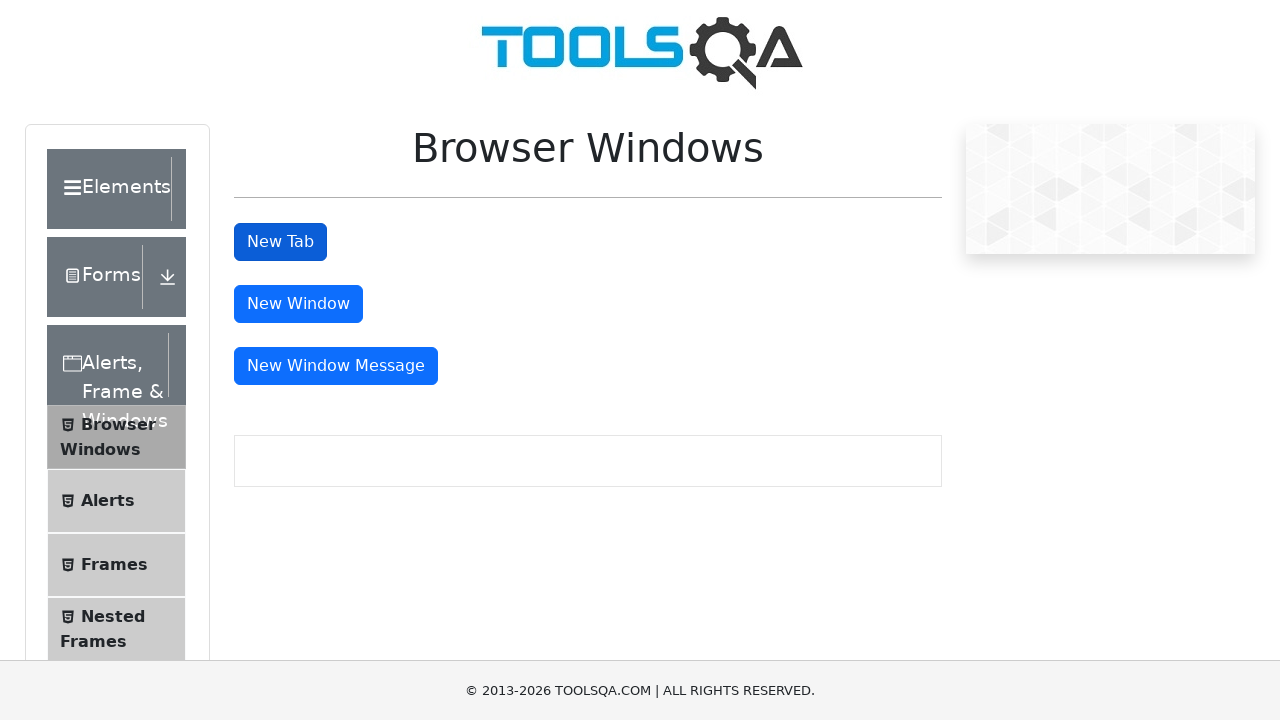